Tests the contact us section by selecting the "Yes" radio button for T3C member question and verifying the selection

Starting URL: https://cbarnc.github.io/Group3-repo-projects/

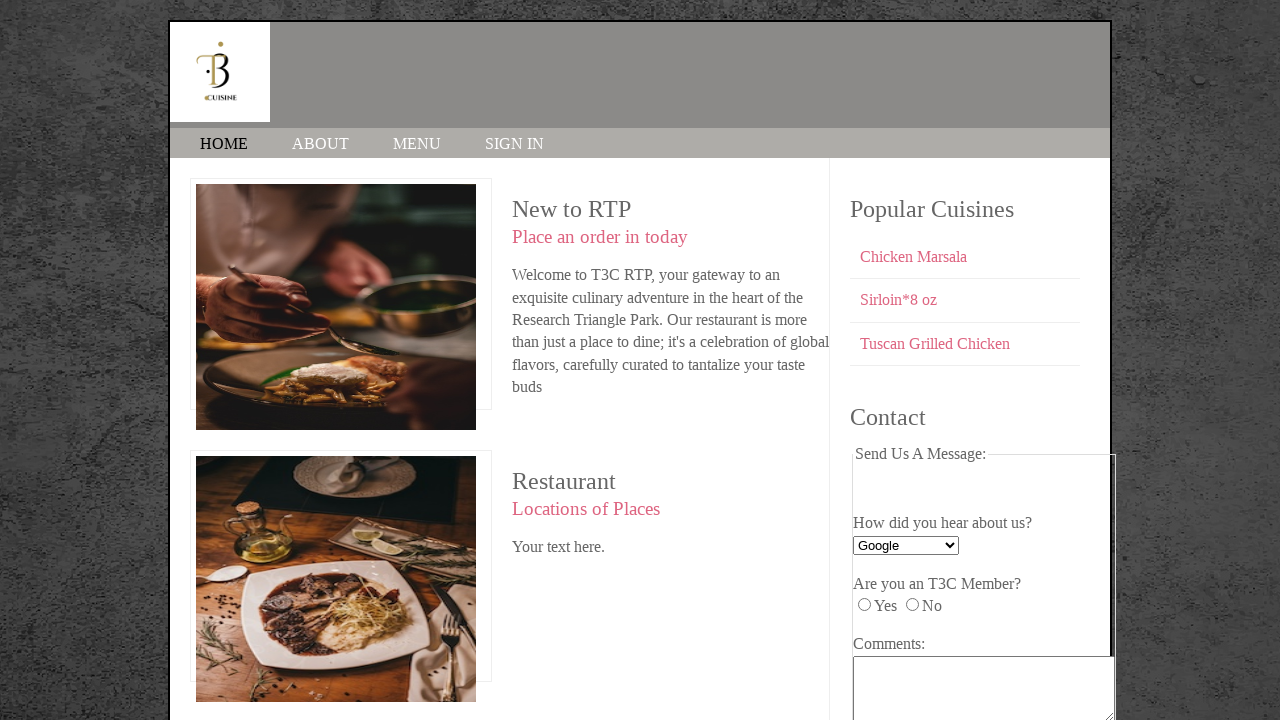

Navigated to contact us page
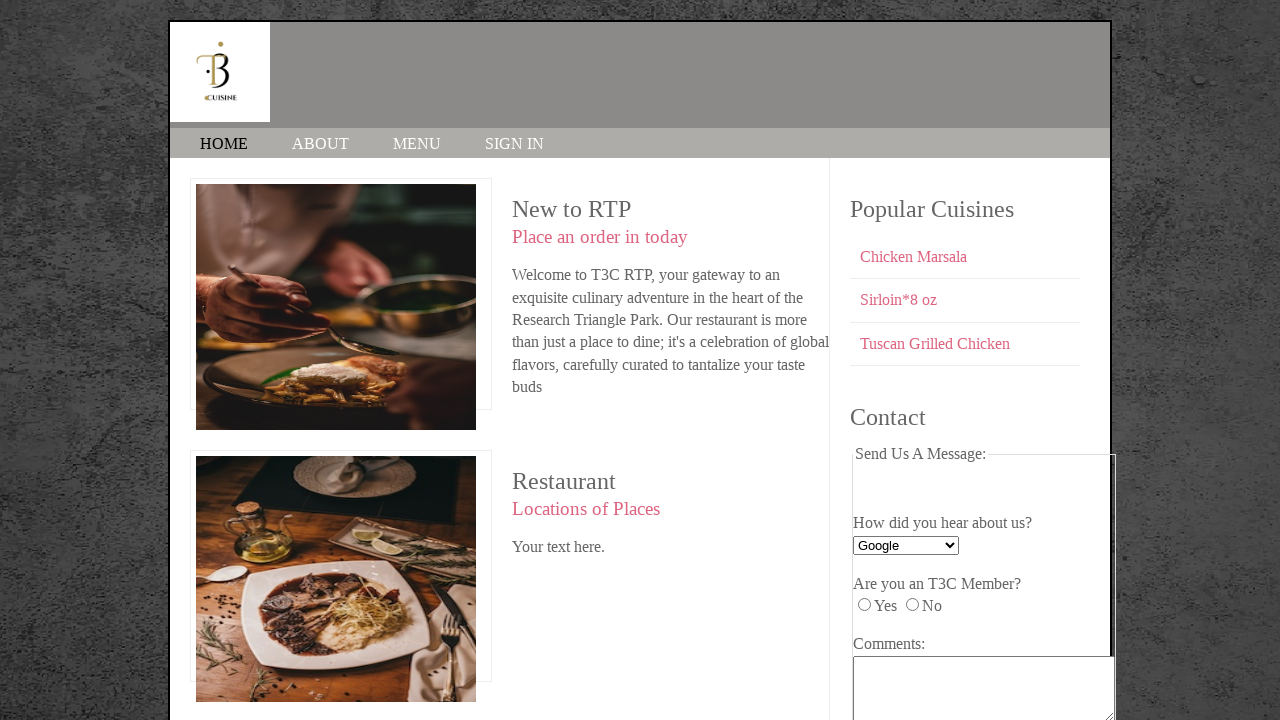

Clicked 'Yes' radio button for T3C member question at (864, 605) on input[name='T3C_member'][value='yes']
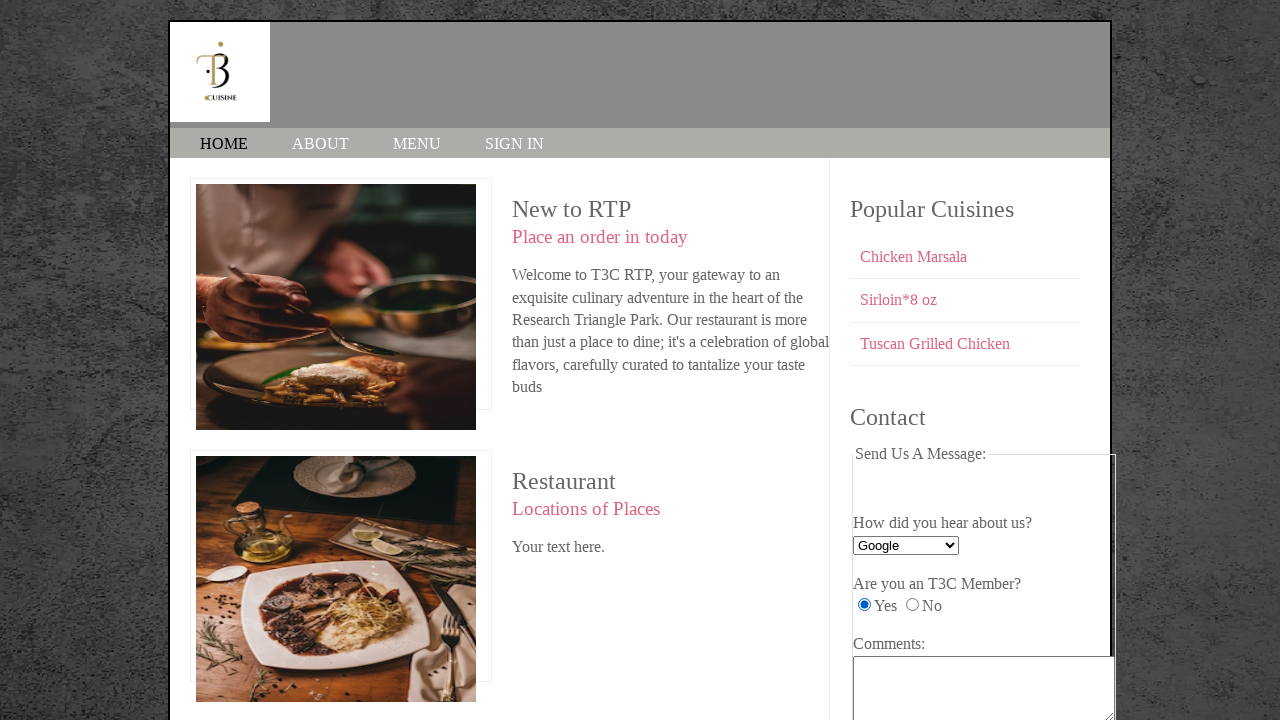

Waited 1 second for radio button selection to register
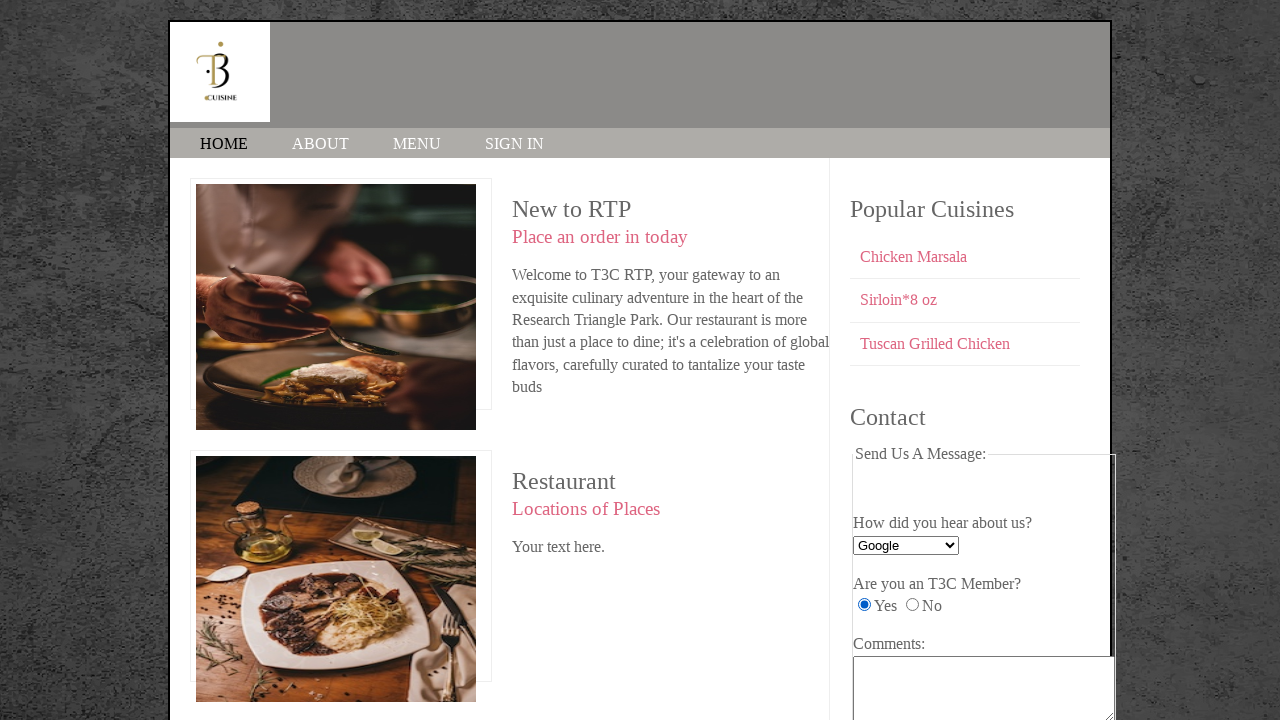

Verified that 'Yes' radio button is checked for T3C member question
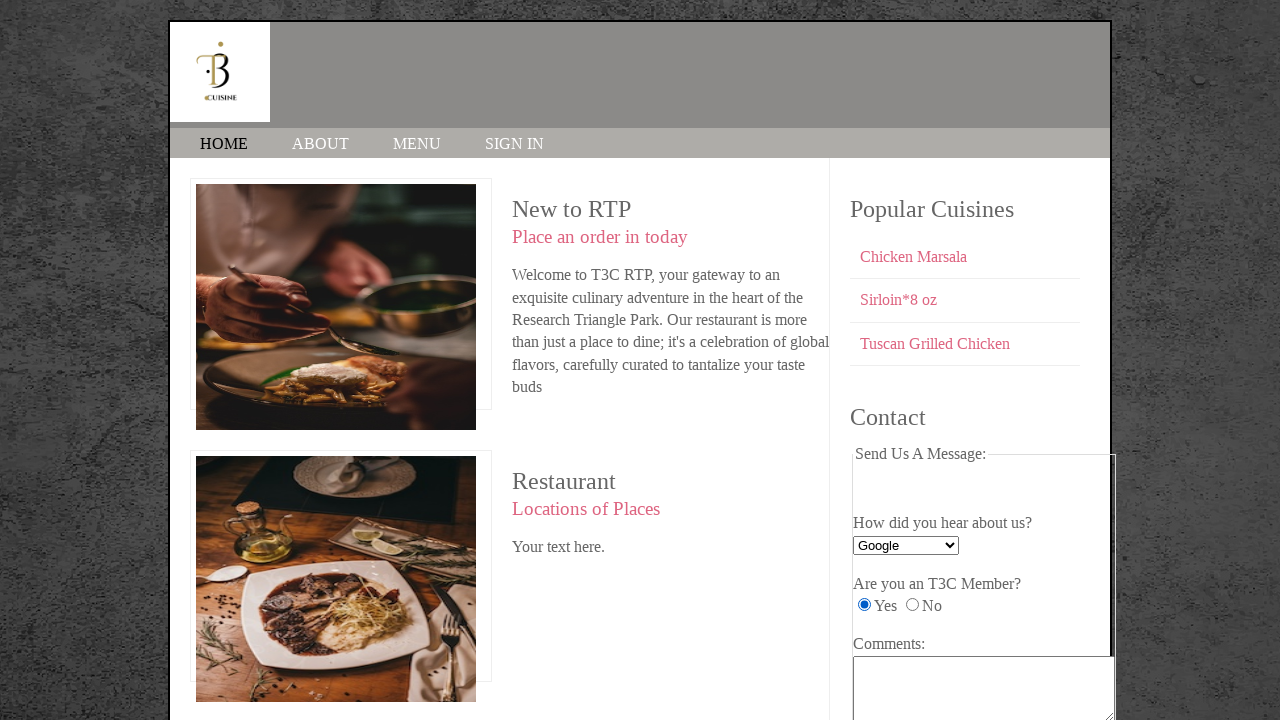

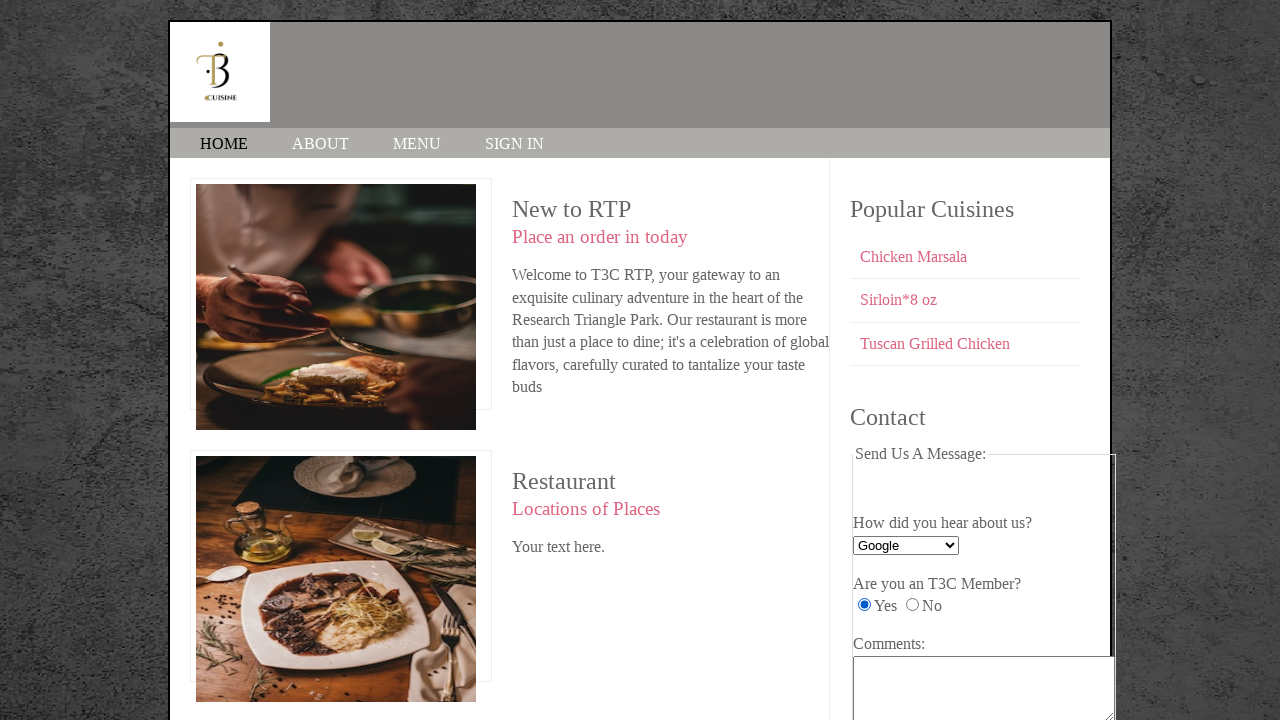